Tests browser forward navigation by clicking API link, going back, then going forward again

Starting URL: https://webdriver.io

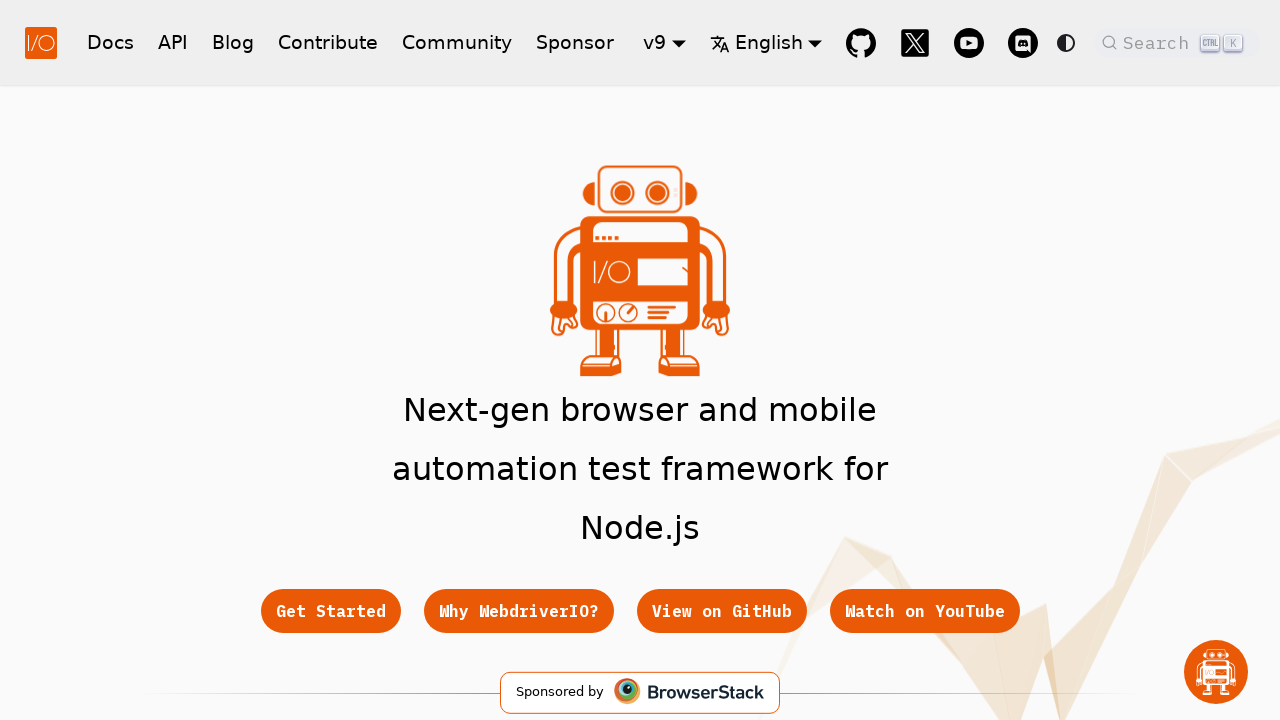

Navigated to https://webdriver.io
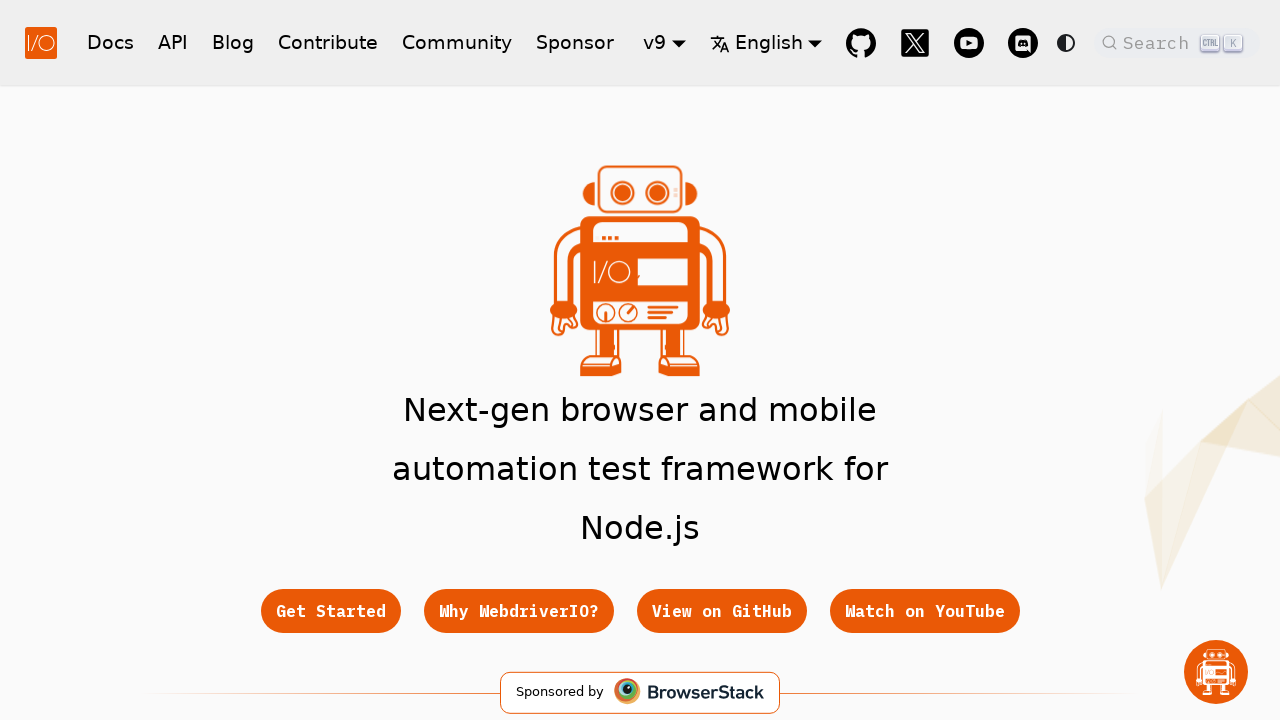

Clicked on the API link at (173, 42) on a:text('API')
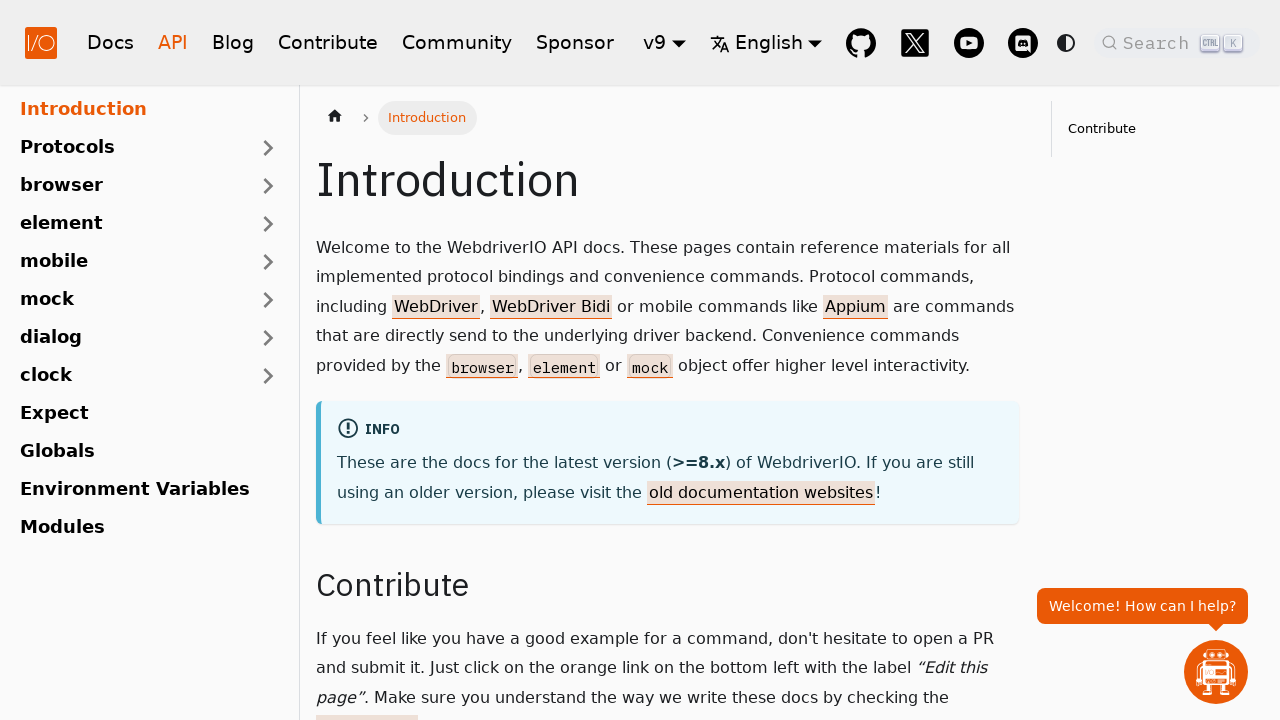

Waited for navigation to API page
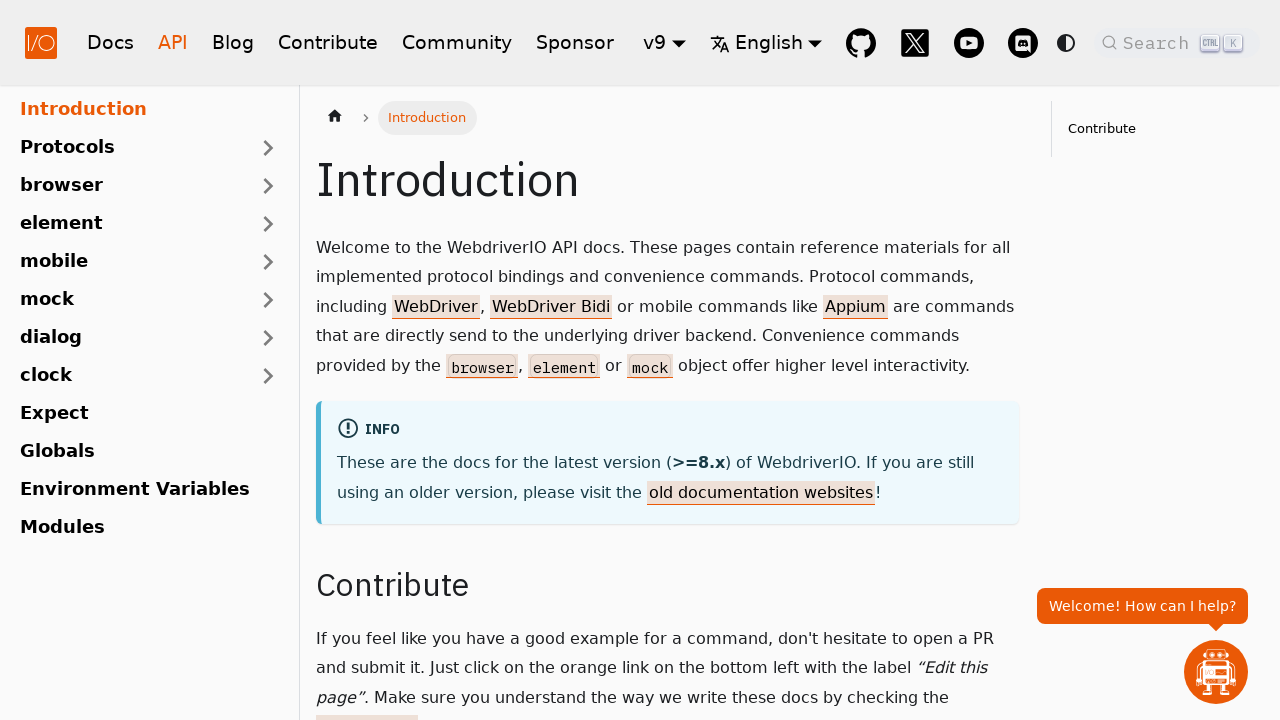

Navigated back to home page
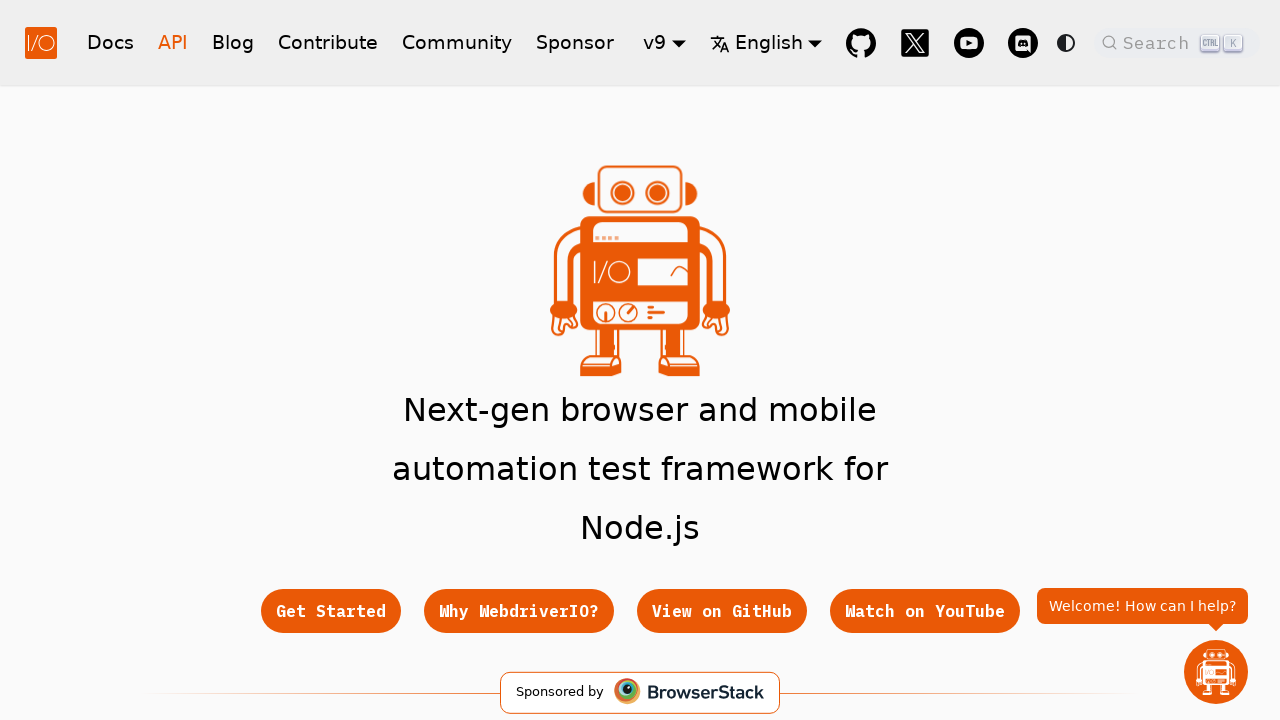

Verified we are back at home page
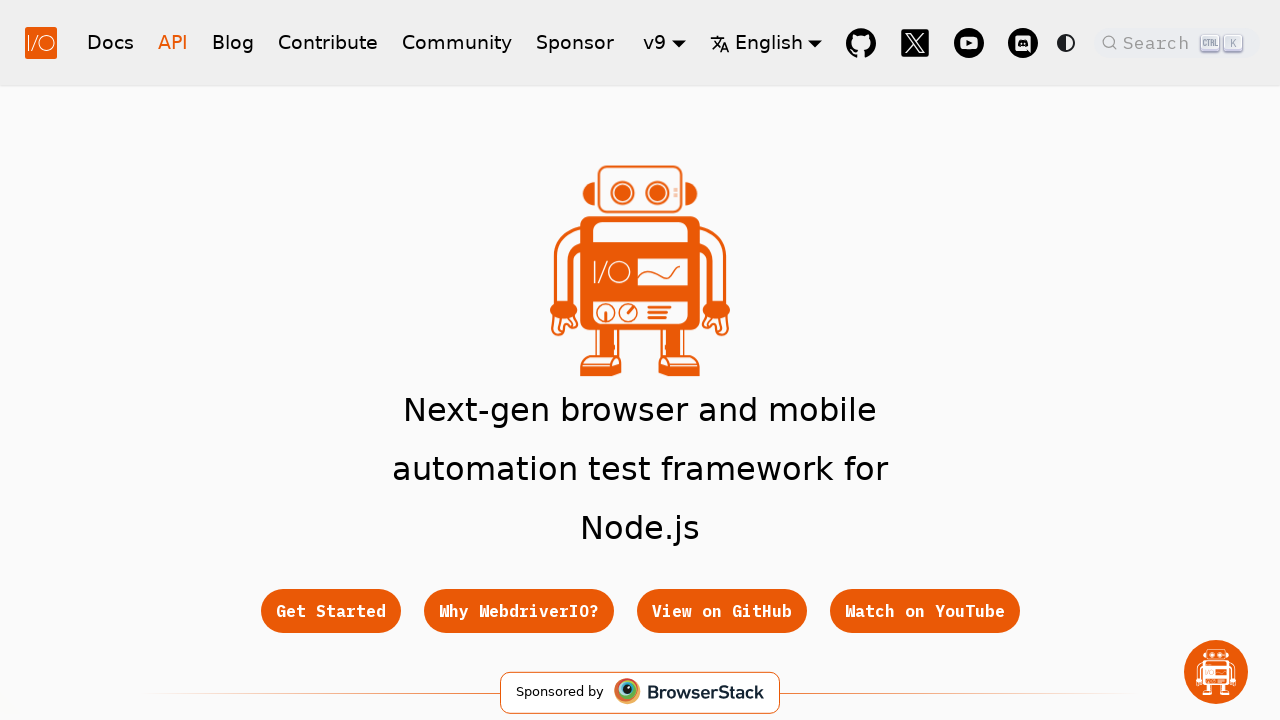

Navigated forward to API page
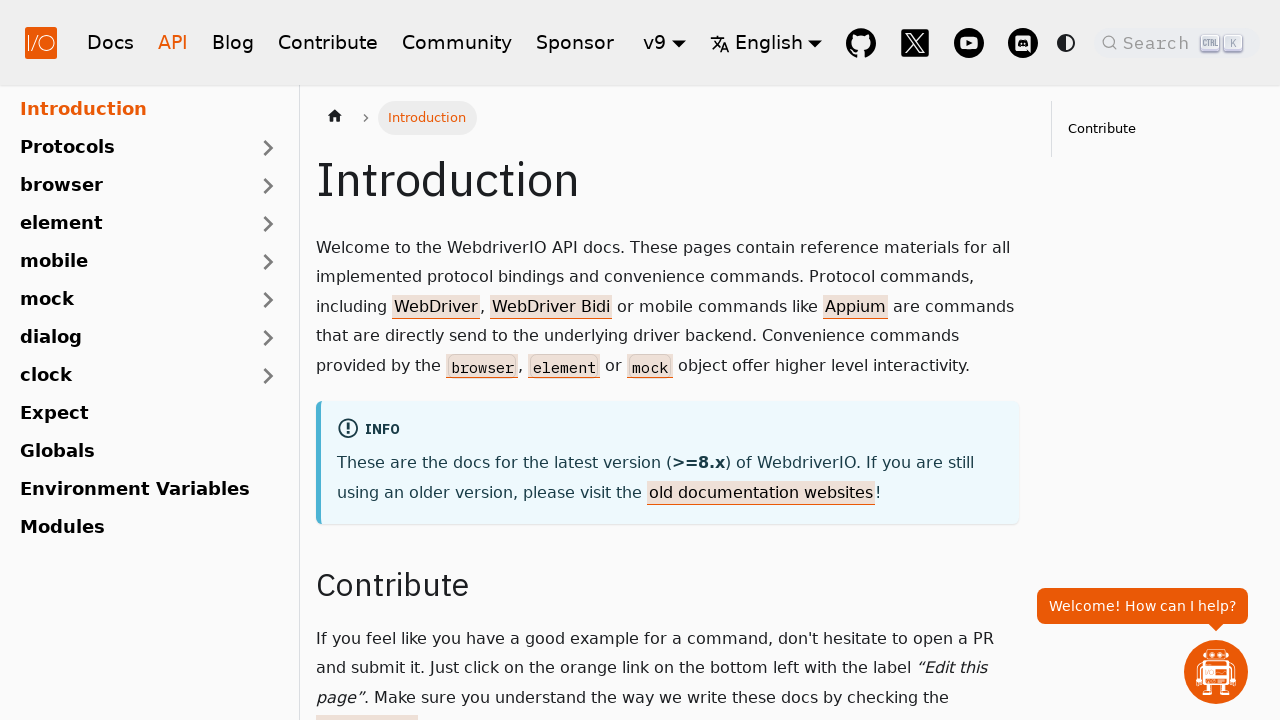

Verified we are back at the API page
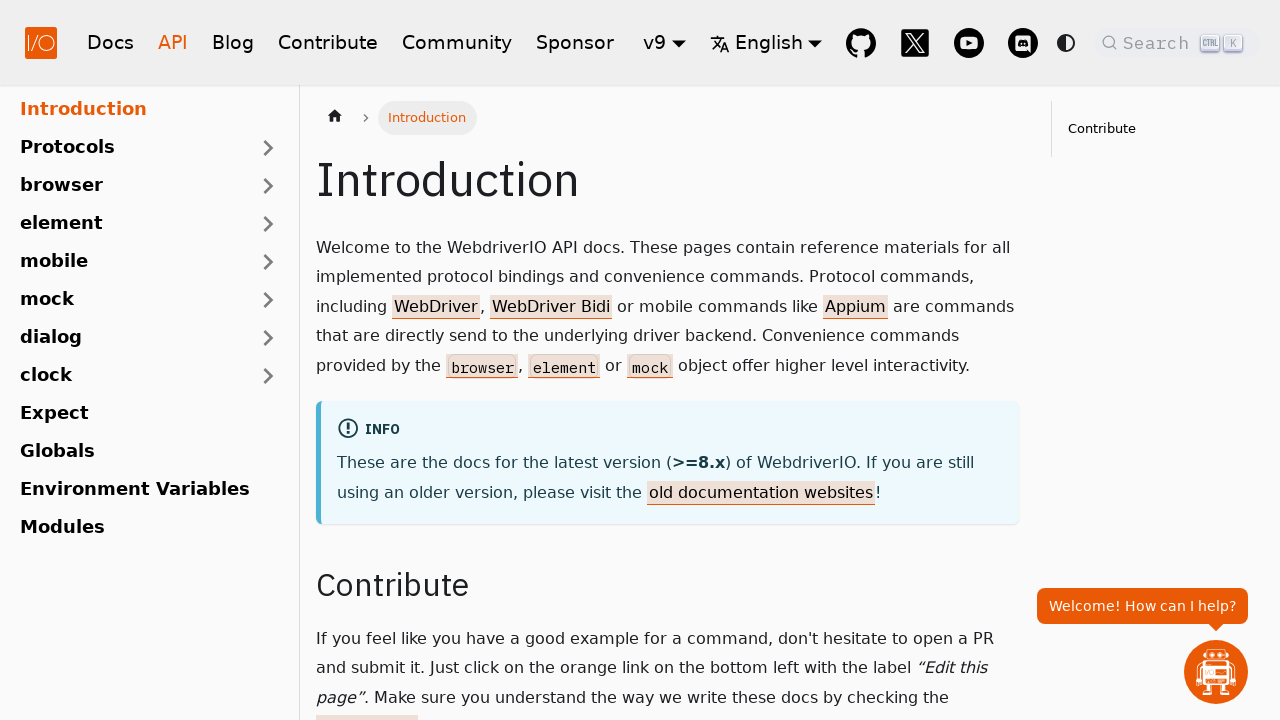

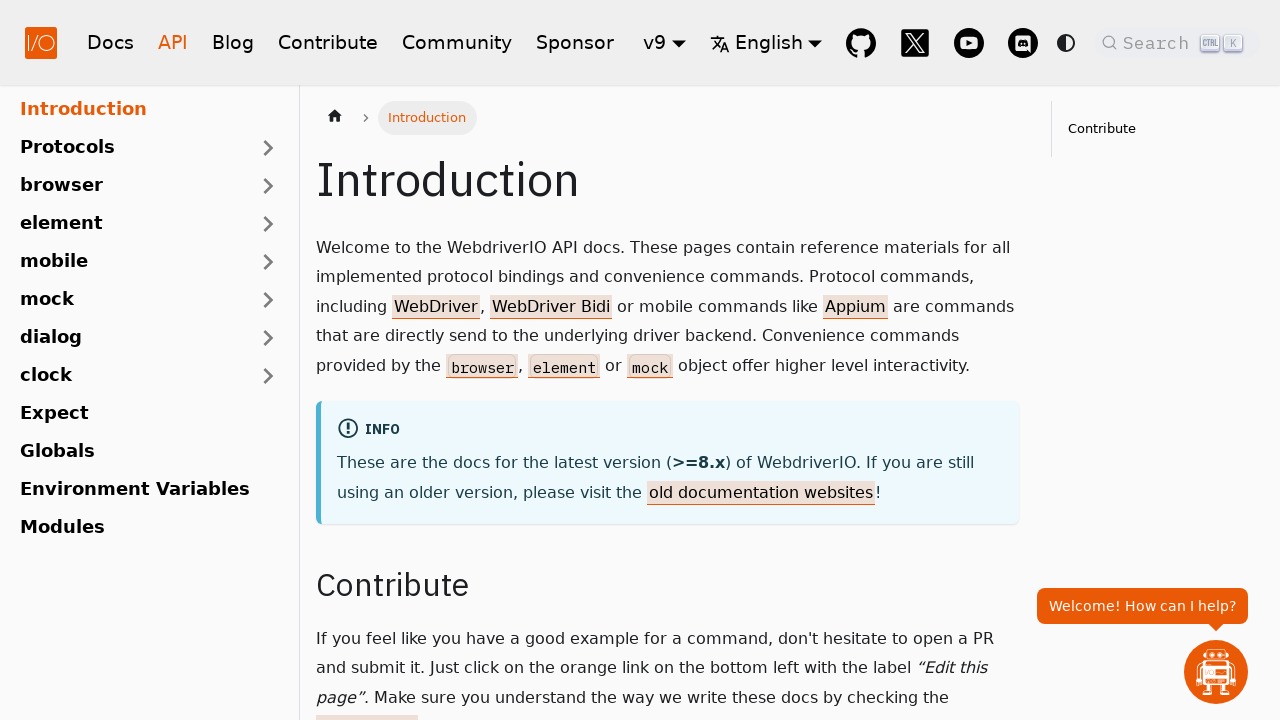